Navigates to the DemoQA buttons page and verifies the H1 heading 'Buttons' is visible

Starting URL: https://demoqa.com/elements

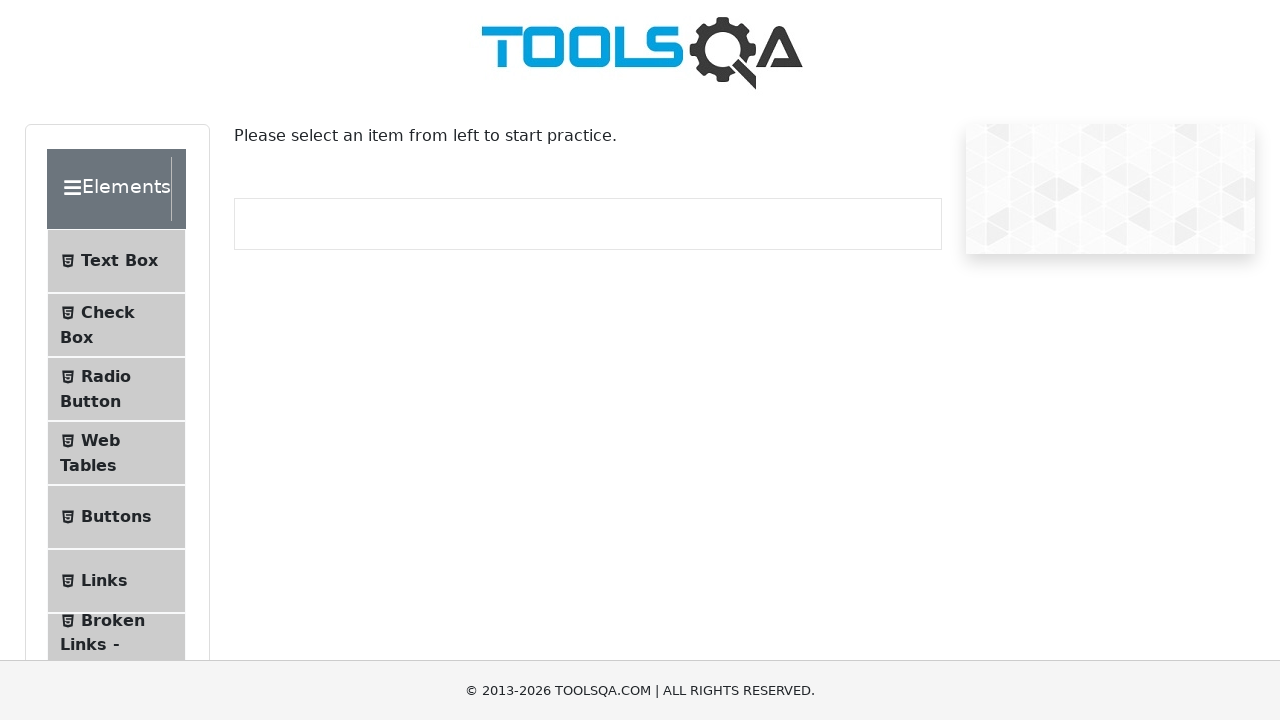

Navigated to DemoQA elements page
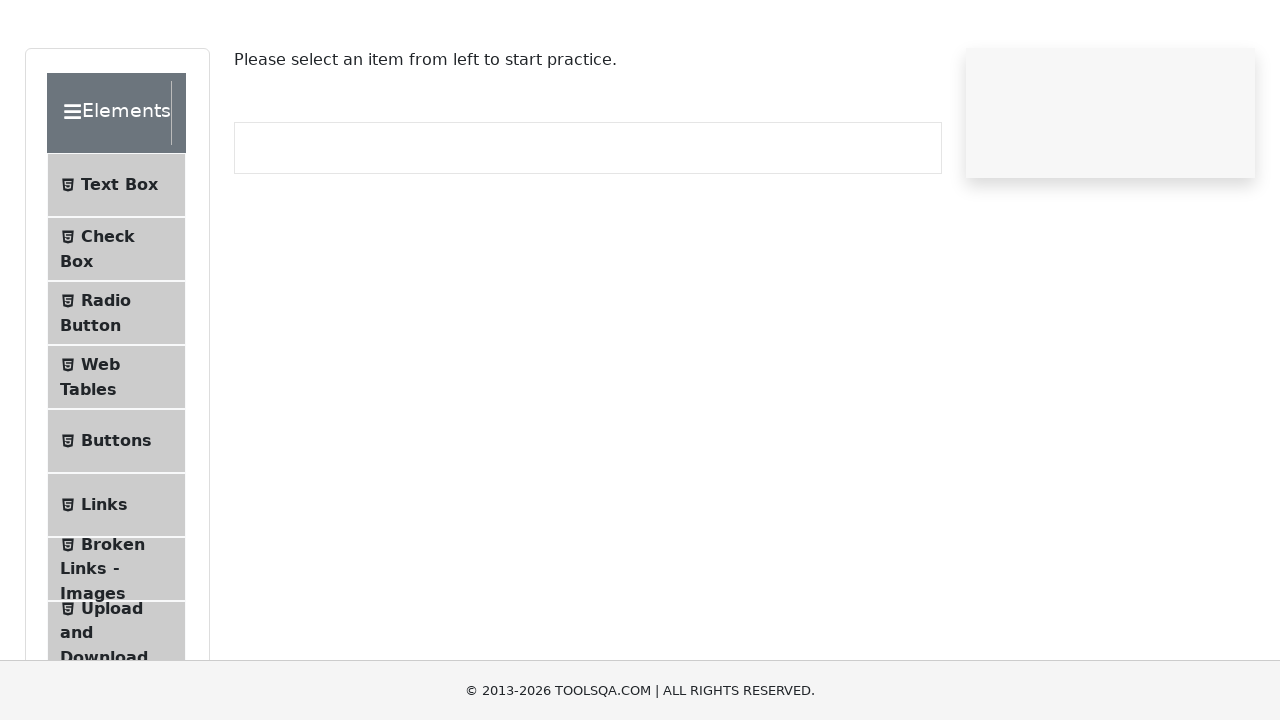

Clicked Buttons menu item at (116, 517) on internal:text="Buttons"i
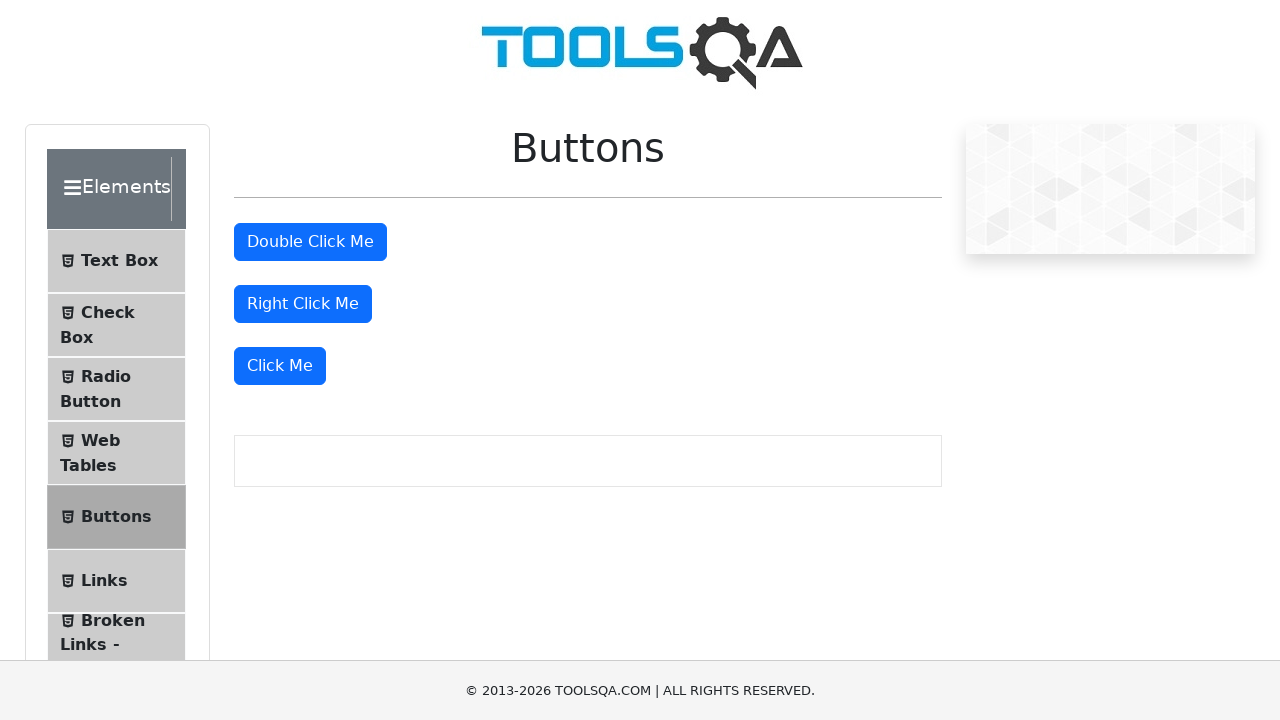

Buttons page loaded and URL confirmed
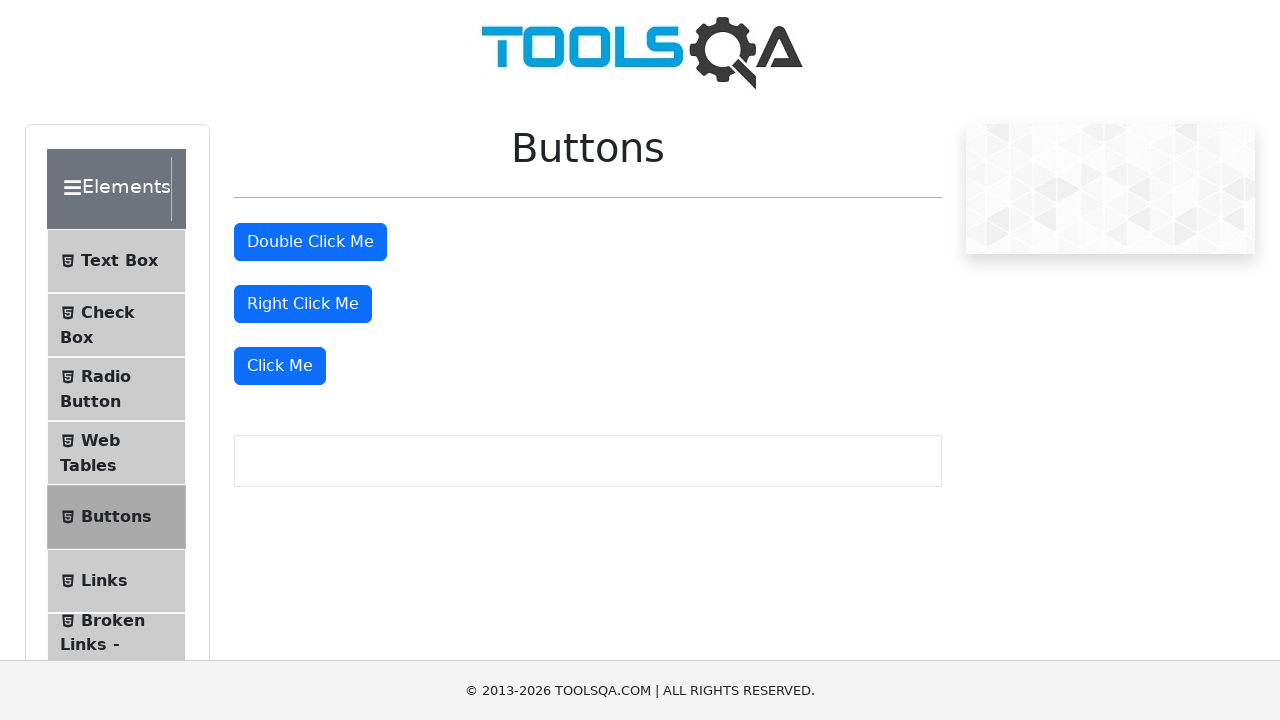

H1 heading 'Buttons' is visible on the page
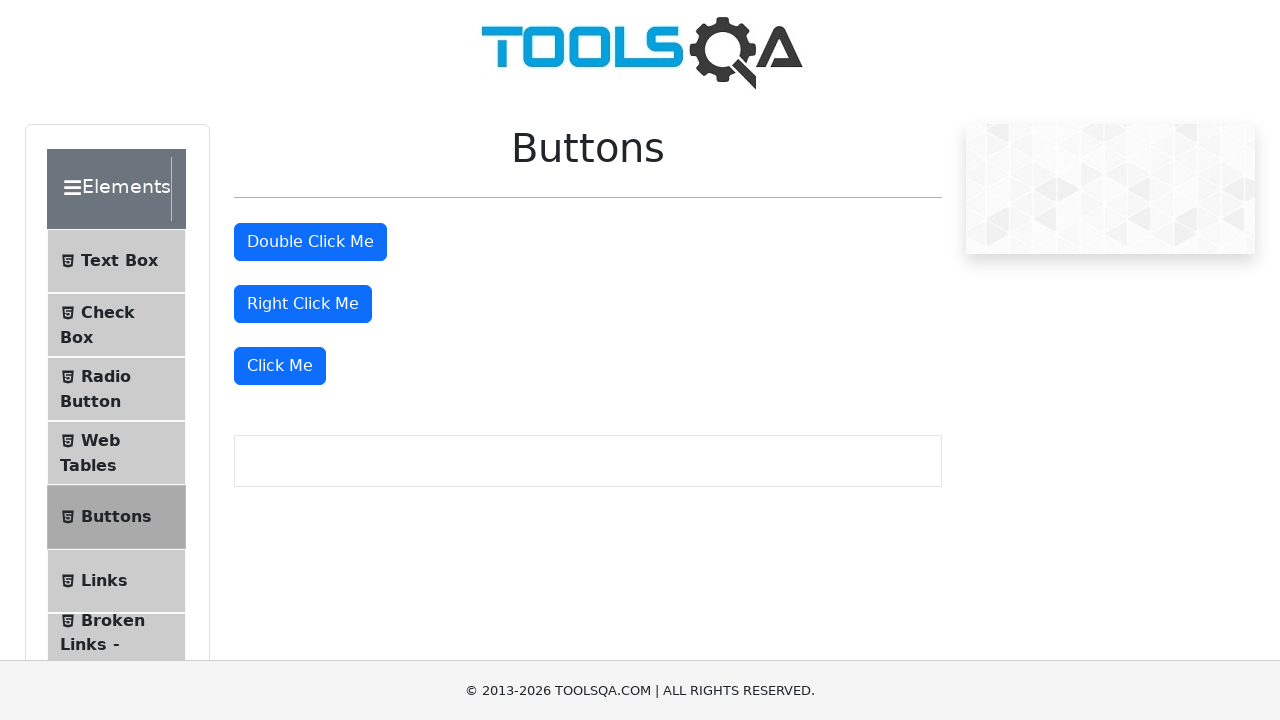

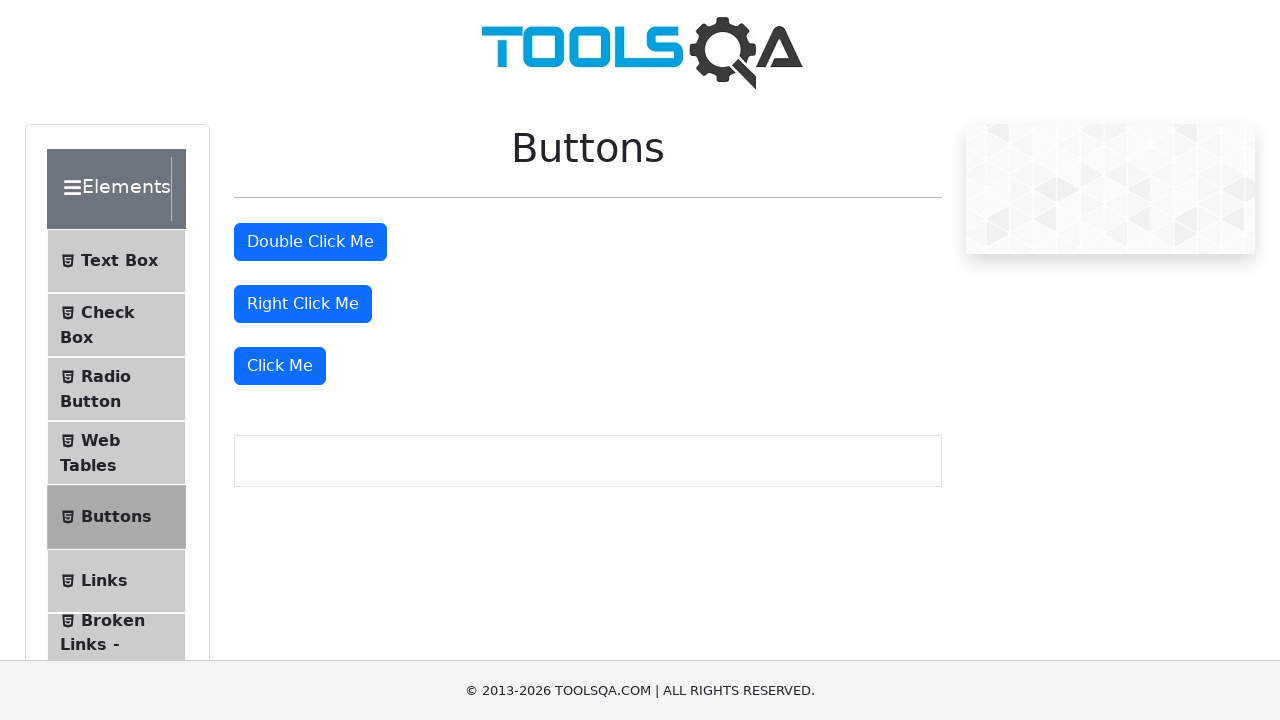